Tests movie ticket booking functionality by entering number of tickets, selecting ticket class, registered user status, entering a promo code, and clicking the Book Now button to verify the calculated total price.

Starting URL: https://muntasir101.github.io/Movie-Ticket-Booking/

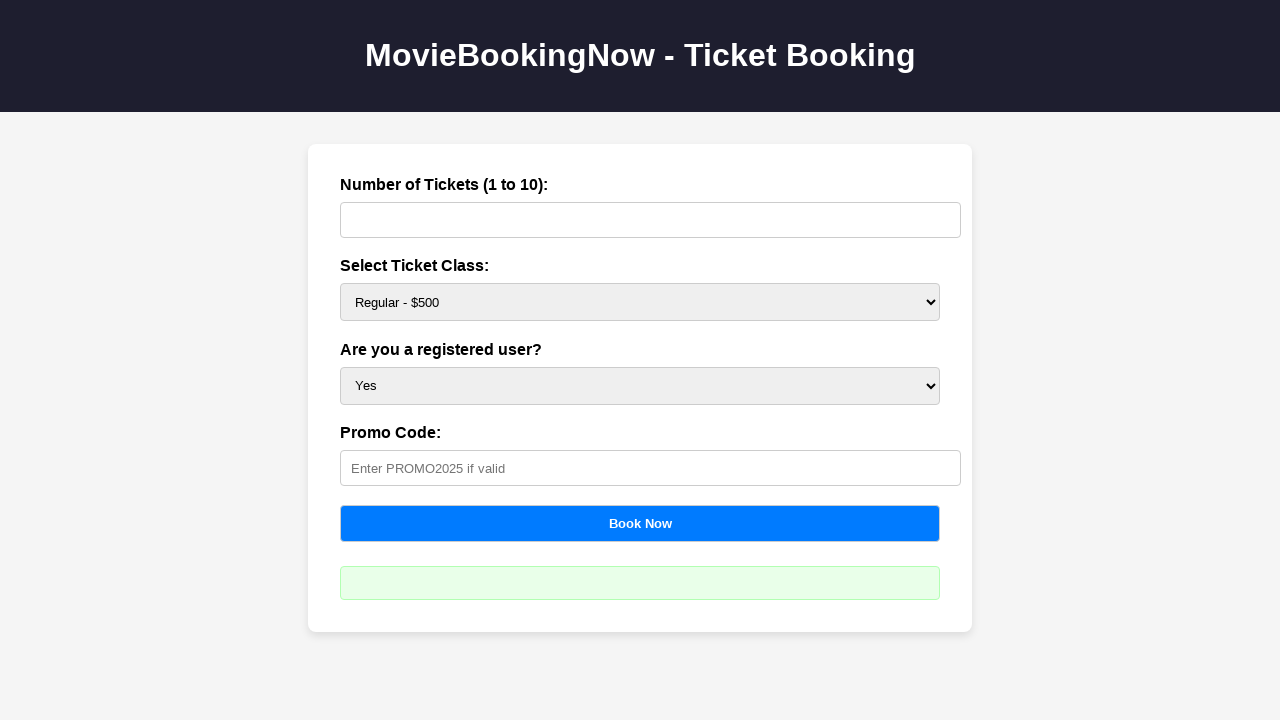

Waited for tickets input field to load
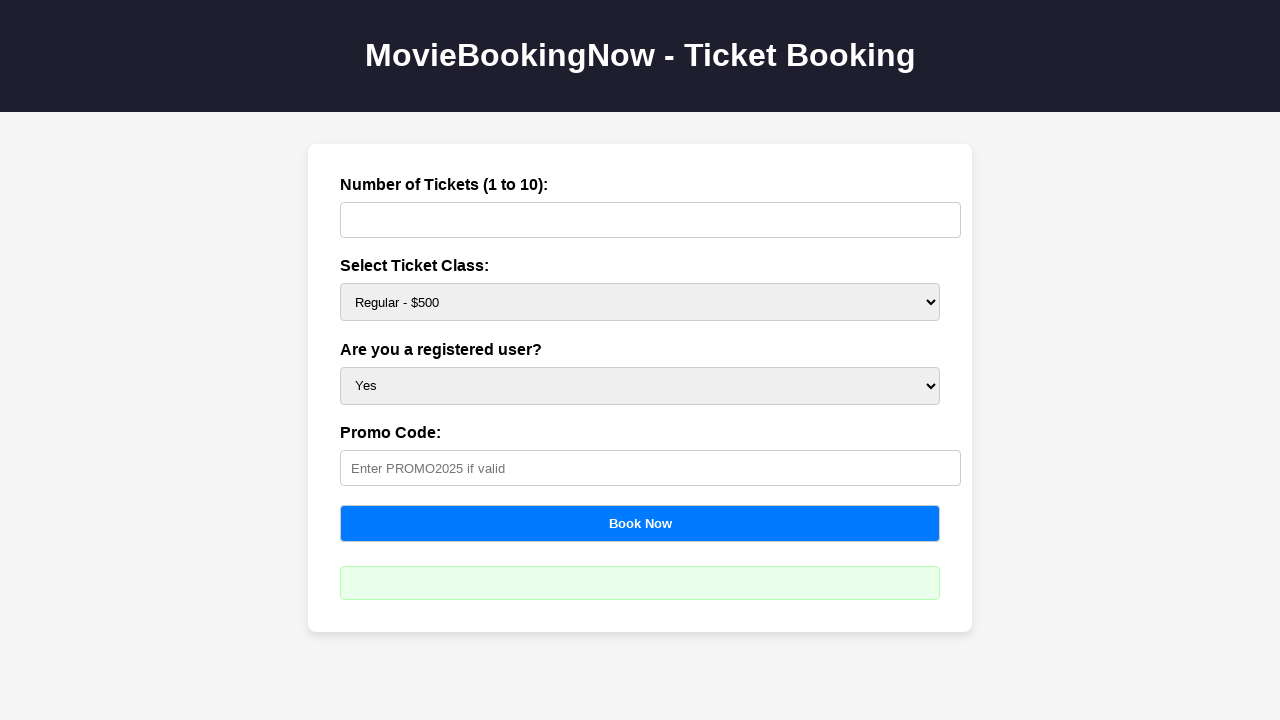

Entered number of tickets: 2 on #tickets
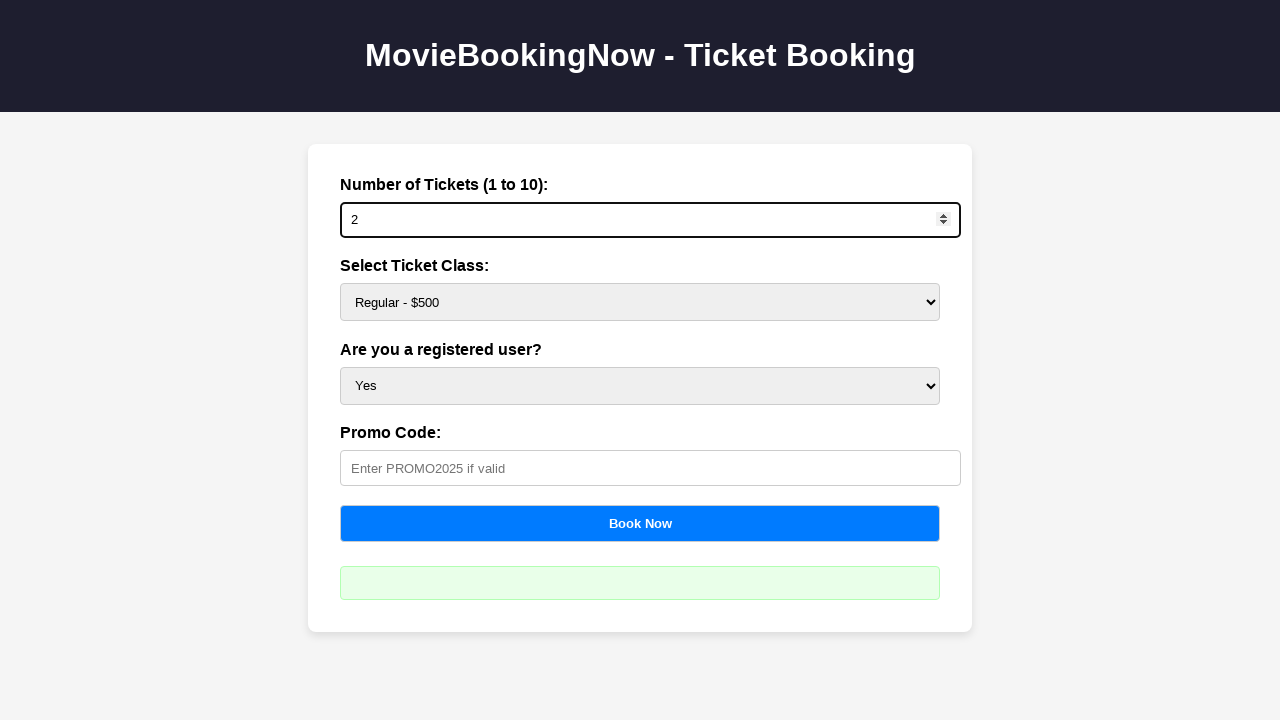

Selected Platinum ticket class ($750) on #price
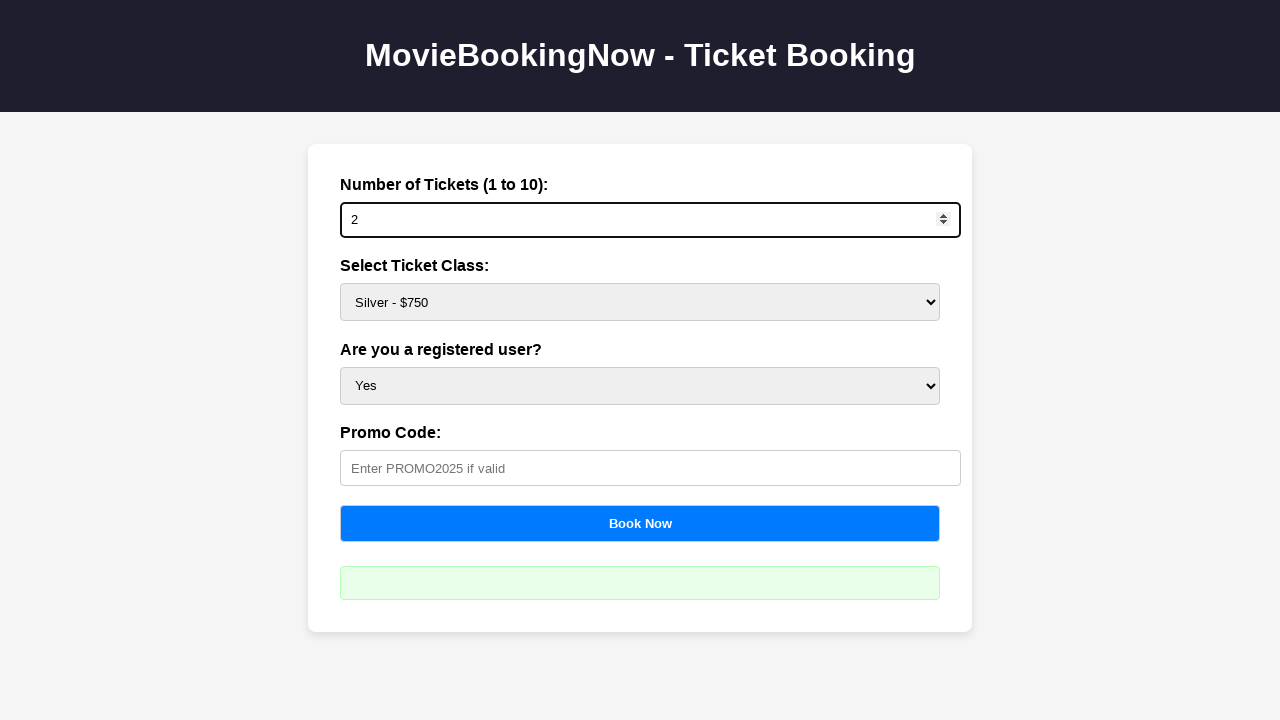

Selected registered user status: Yes on #user
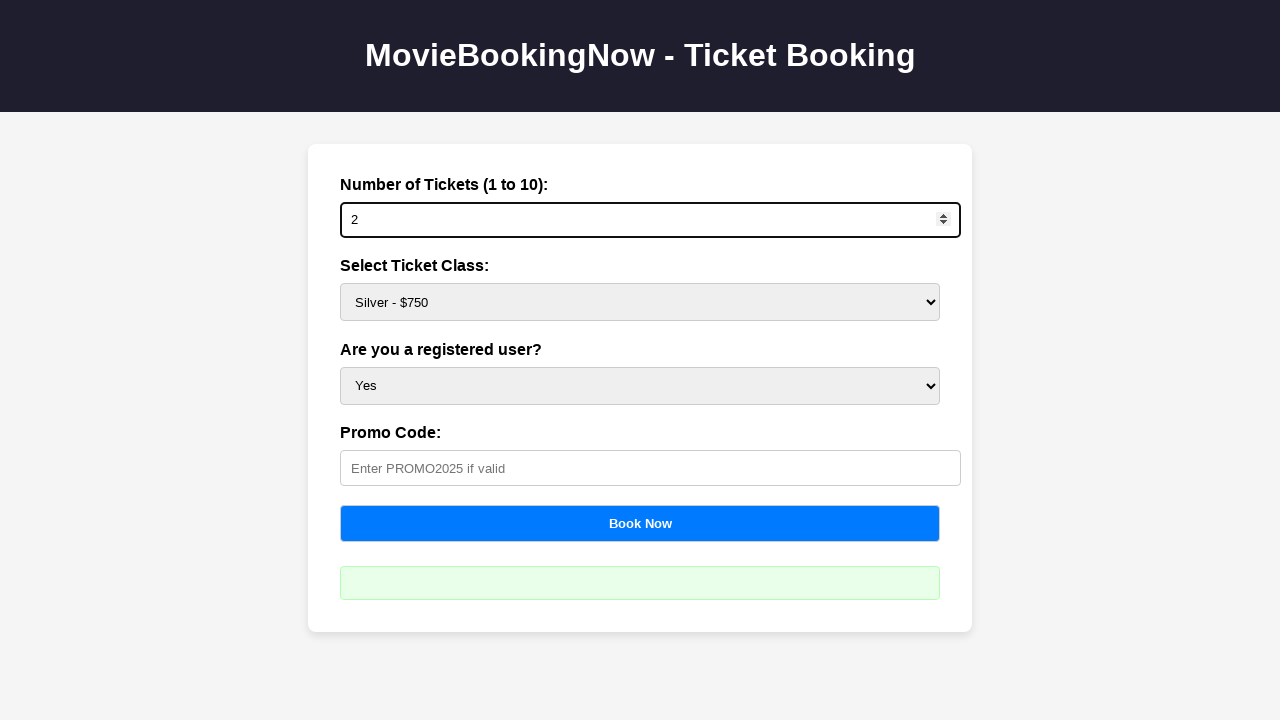

Entered promo code: PROMO2025 on #promo
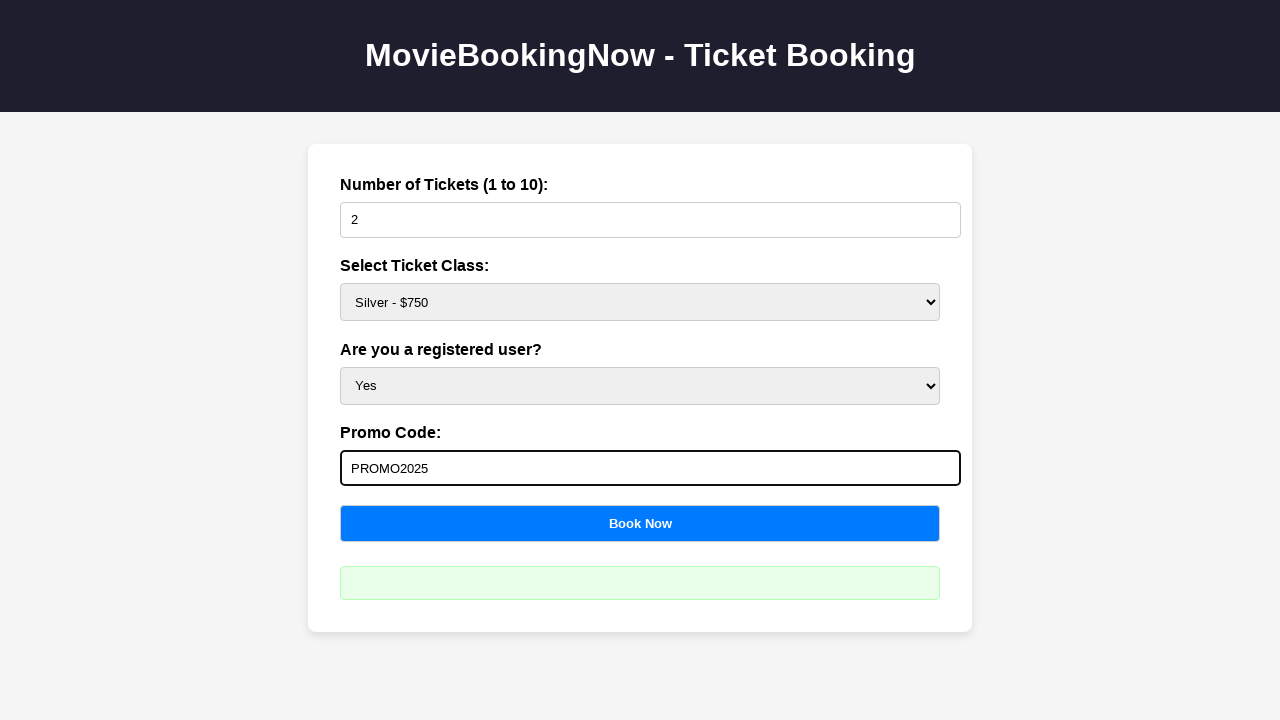

Clicked Book Now button to calculate total price at (640, 523) on button[onclick='calculateBooking()']
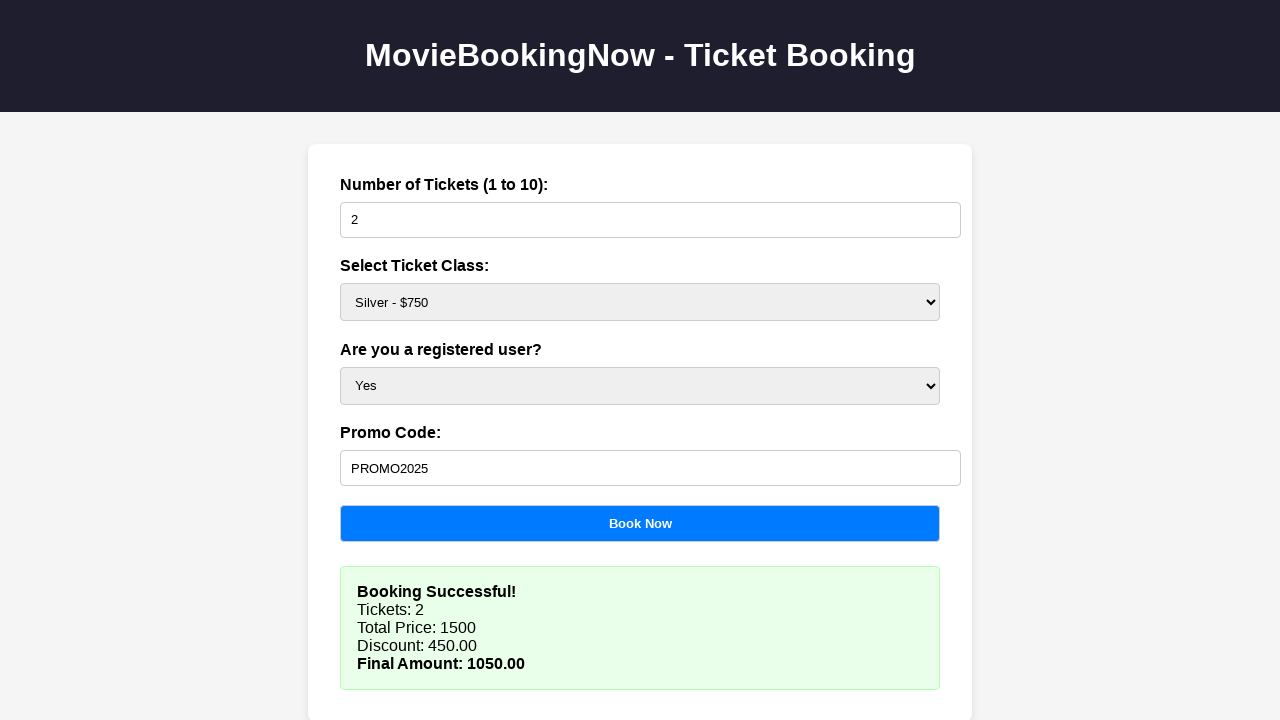

Booking calculation completed and total price displayed
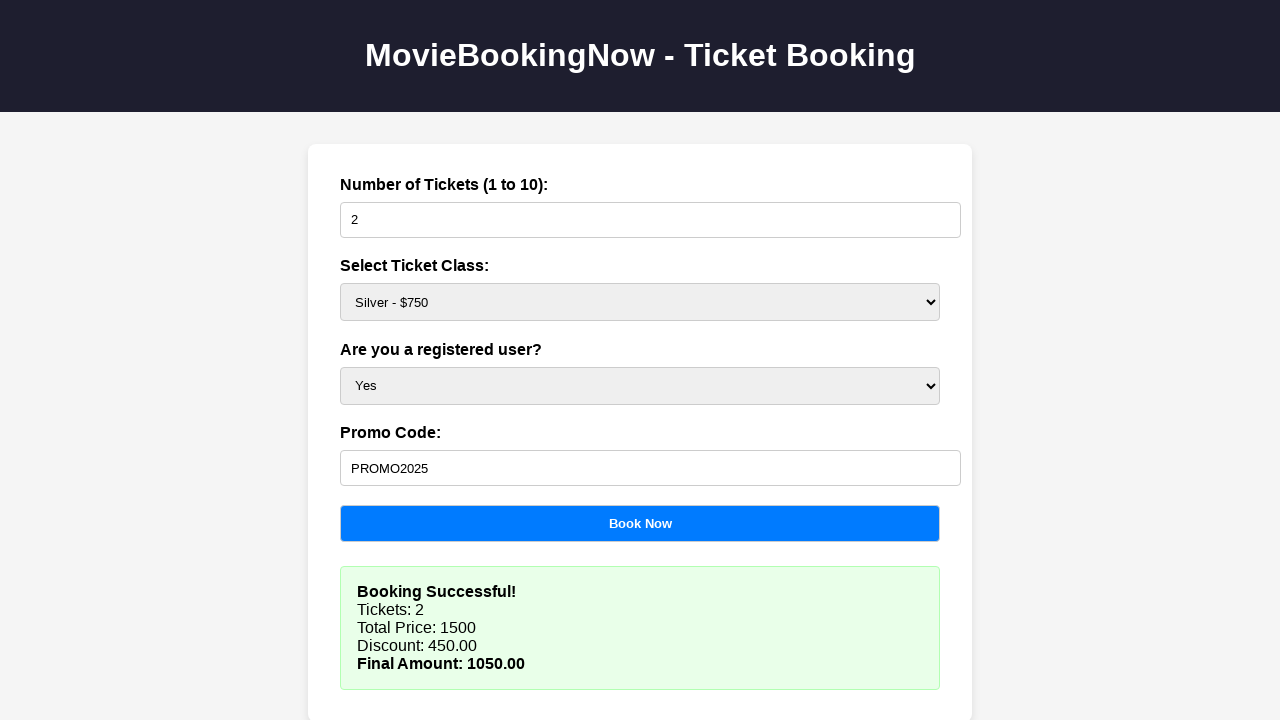

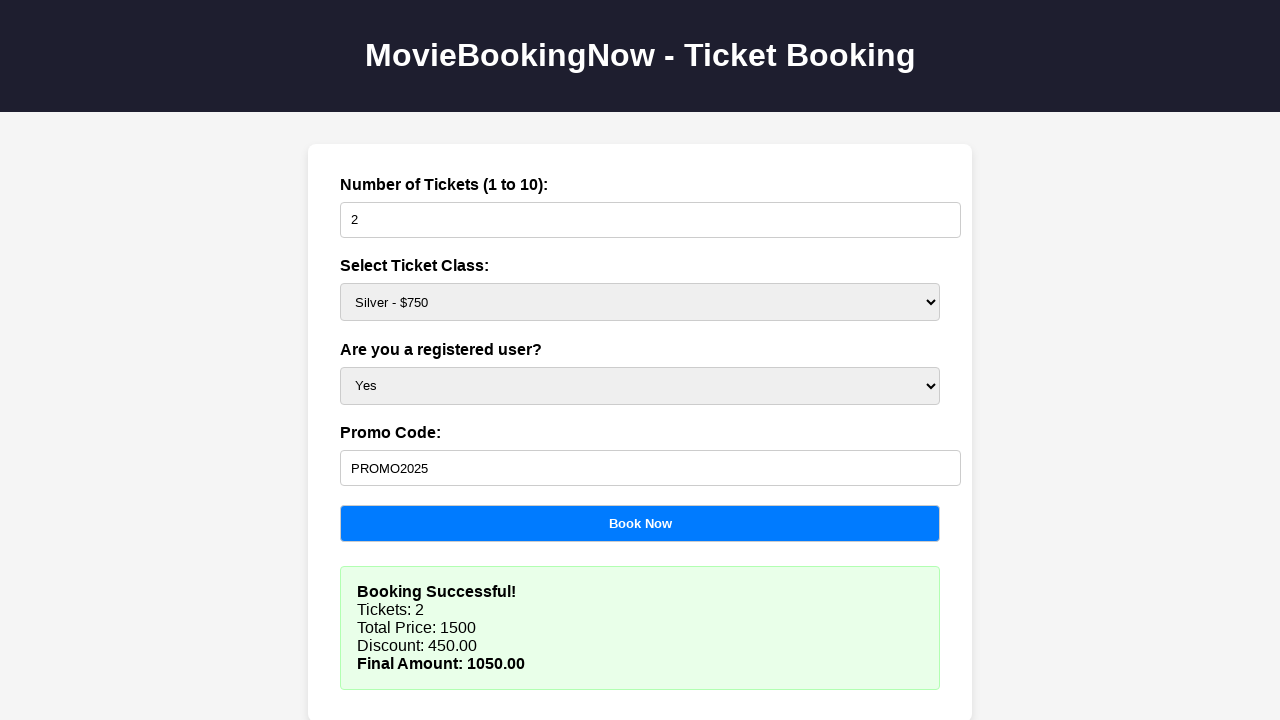